Tests that new todo items are appended to the bottom of the list by creating 3 items and verifying count

Starting URL: https://demo.playwright.dev/todomvc

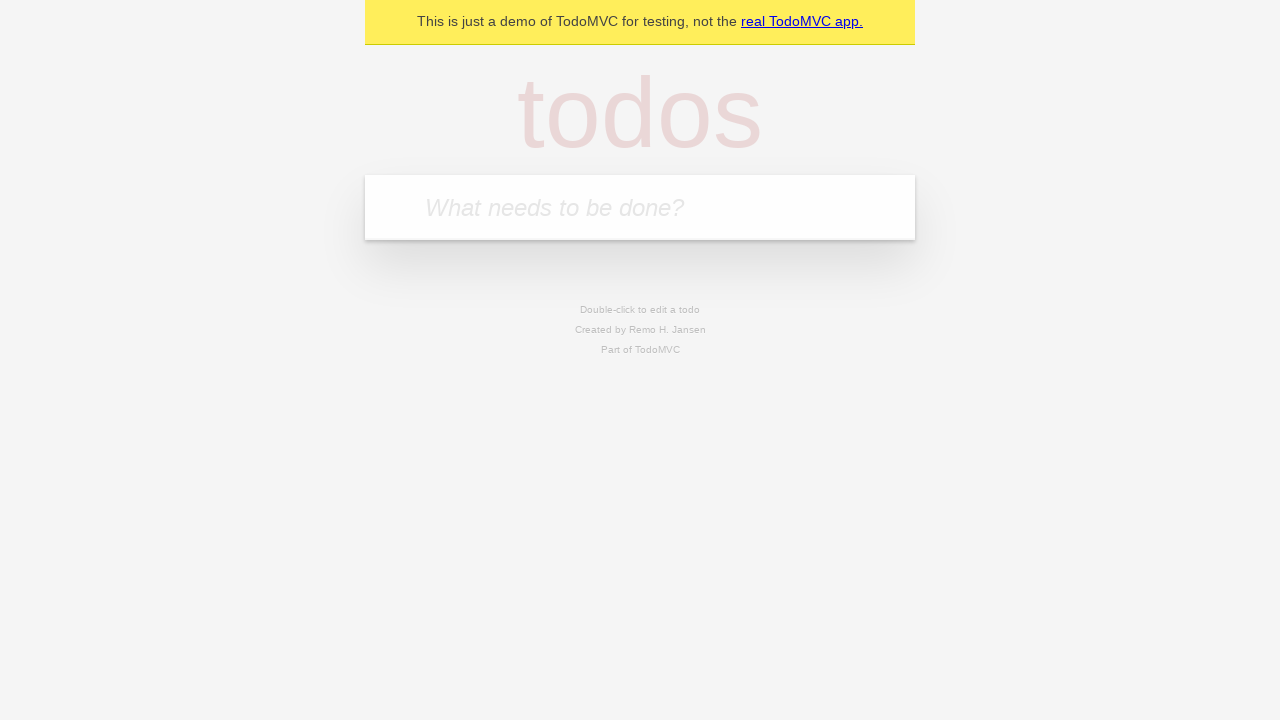

Located the todo input field with placeholder 'What needs to be done?'
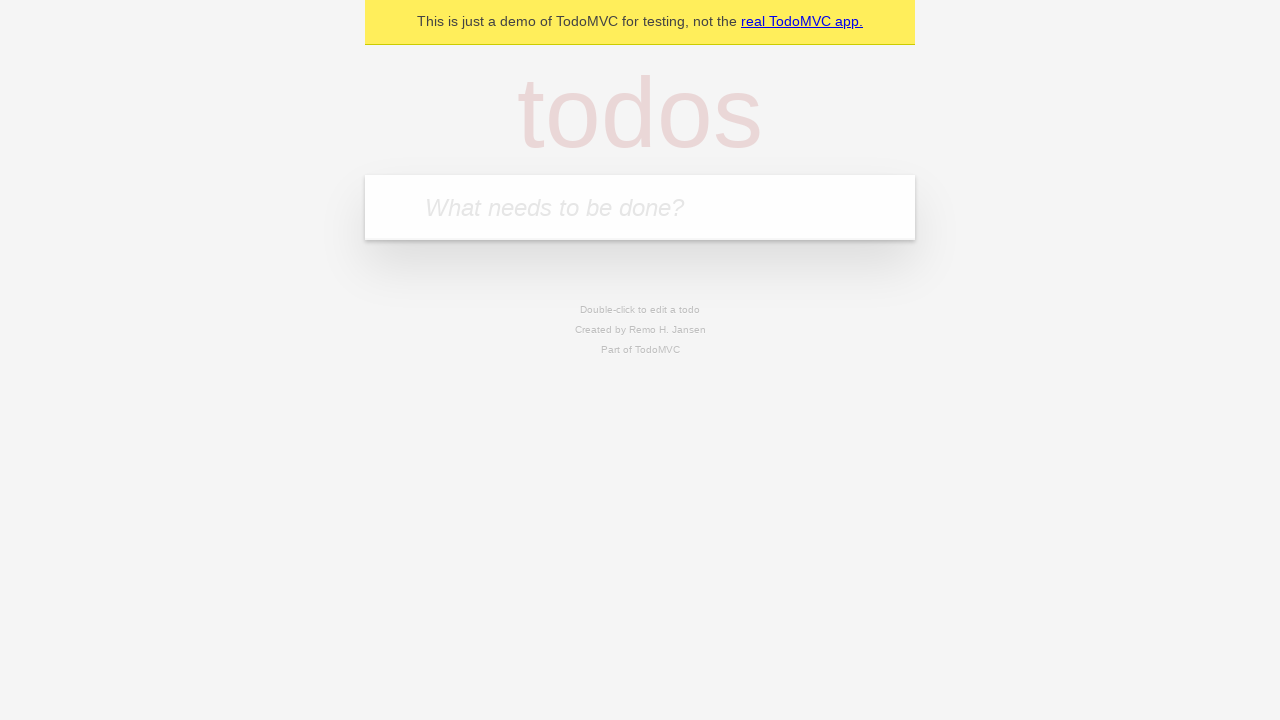

Filled todo input with 'buy some cheese' on internal:attr=[placeholder="What needs to be done?"i]
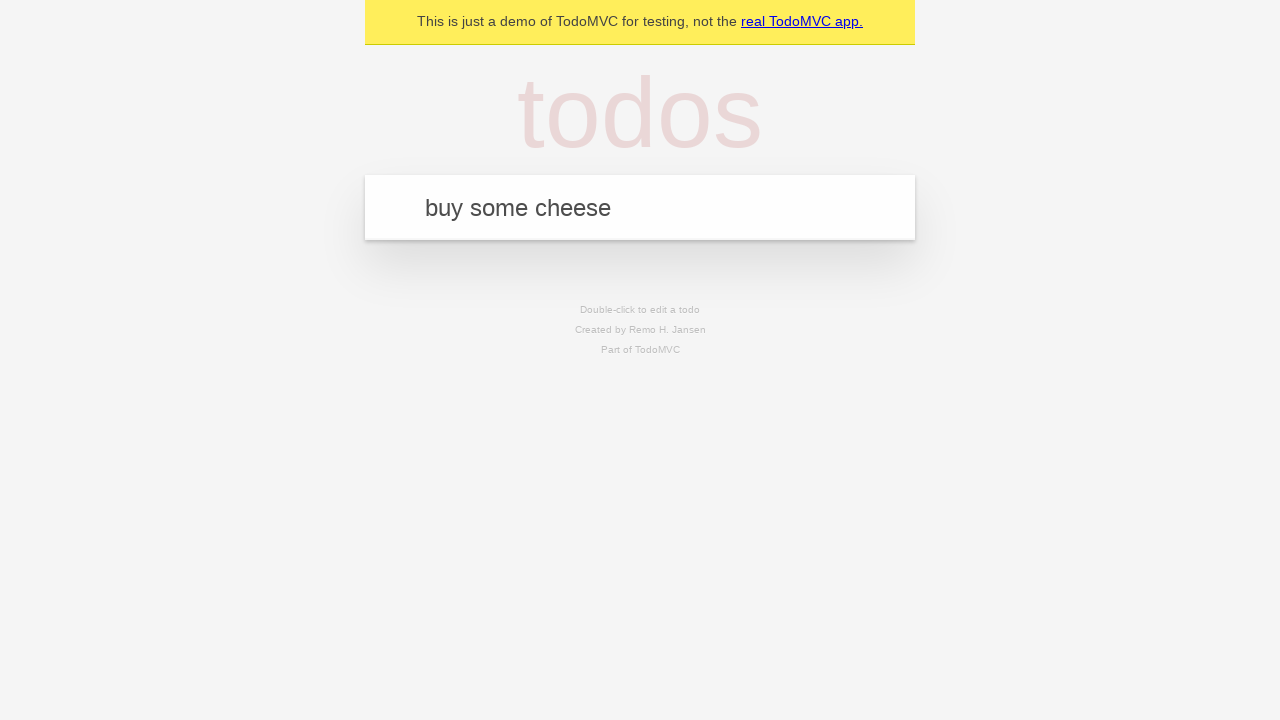

Pressed Enter to create todo item 'buy some cheese' on internal:attr=[placeholder="What needs to be done?"i]
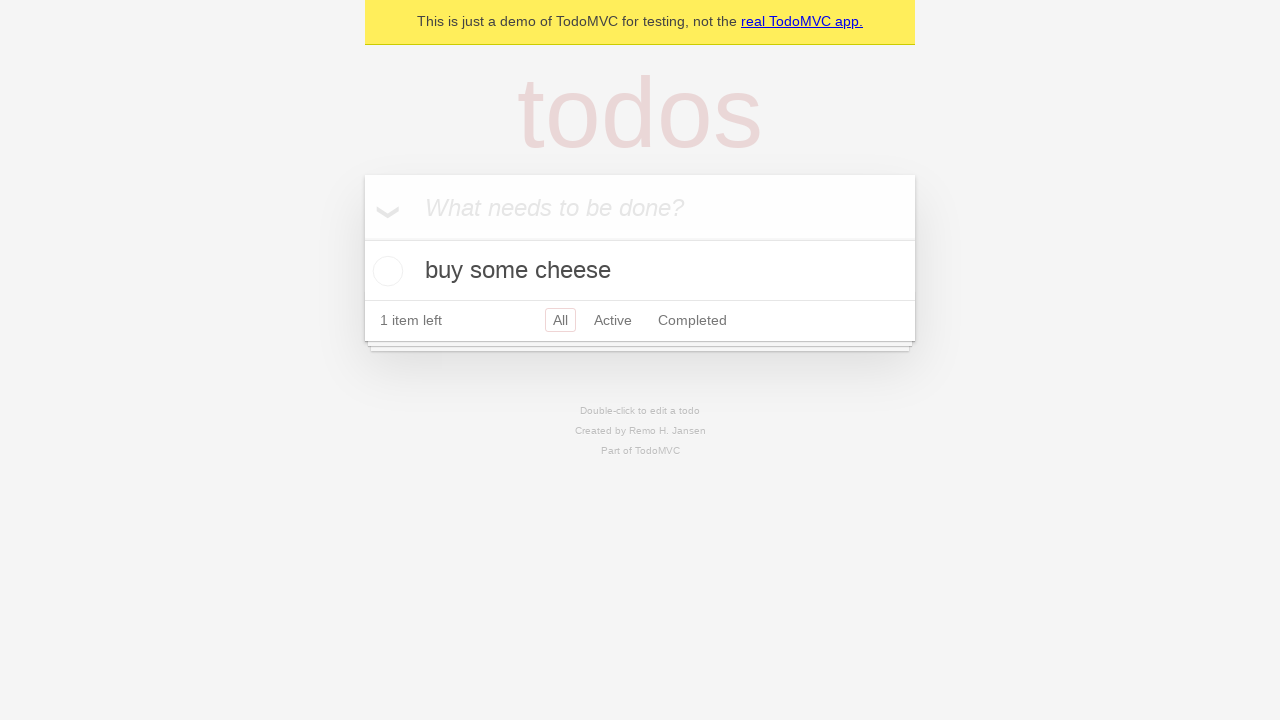

Filled todo input with 'feed the cat' on internal:attr=[placeholder="What needs to be done?"i]
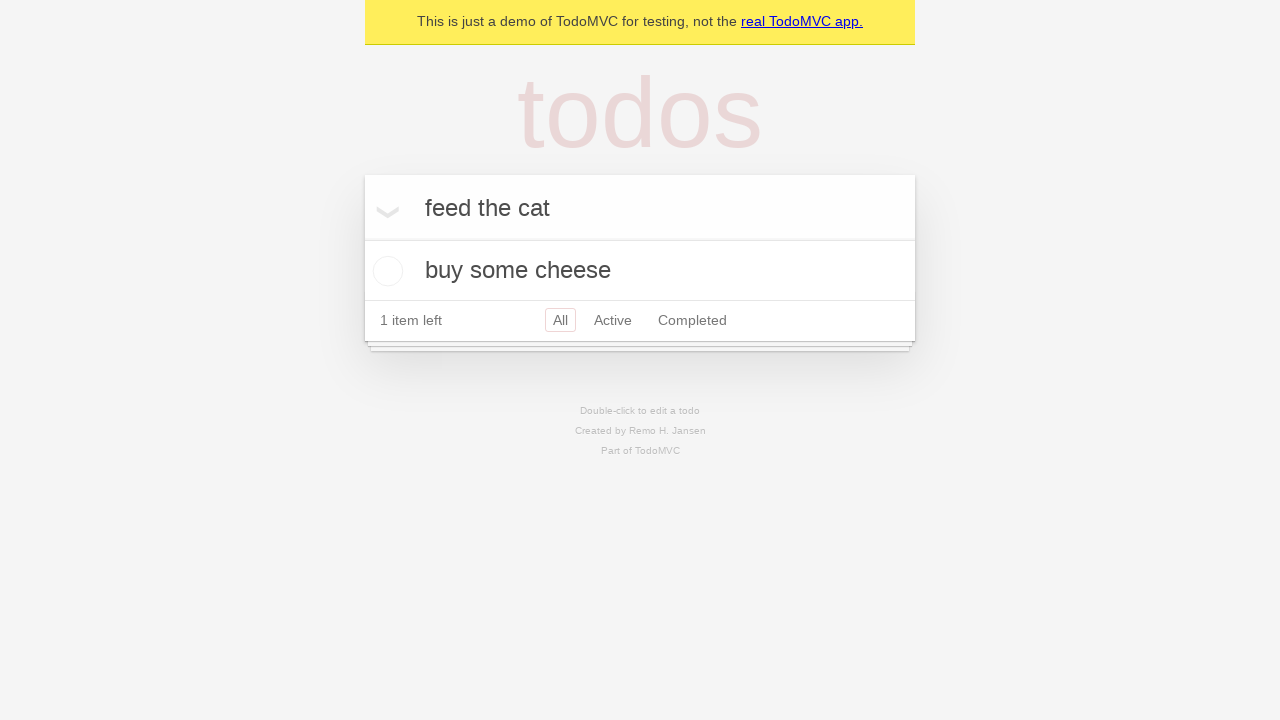

Pressed Enter to create todo item 'feed the cat' on internal:attr=[placeholder="What needs to be done?"i]
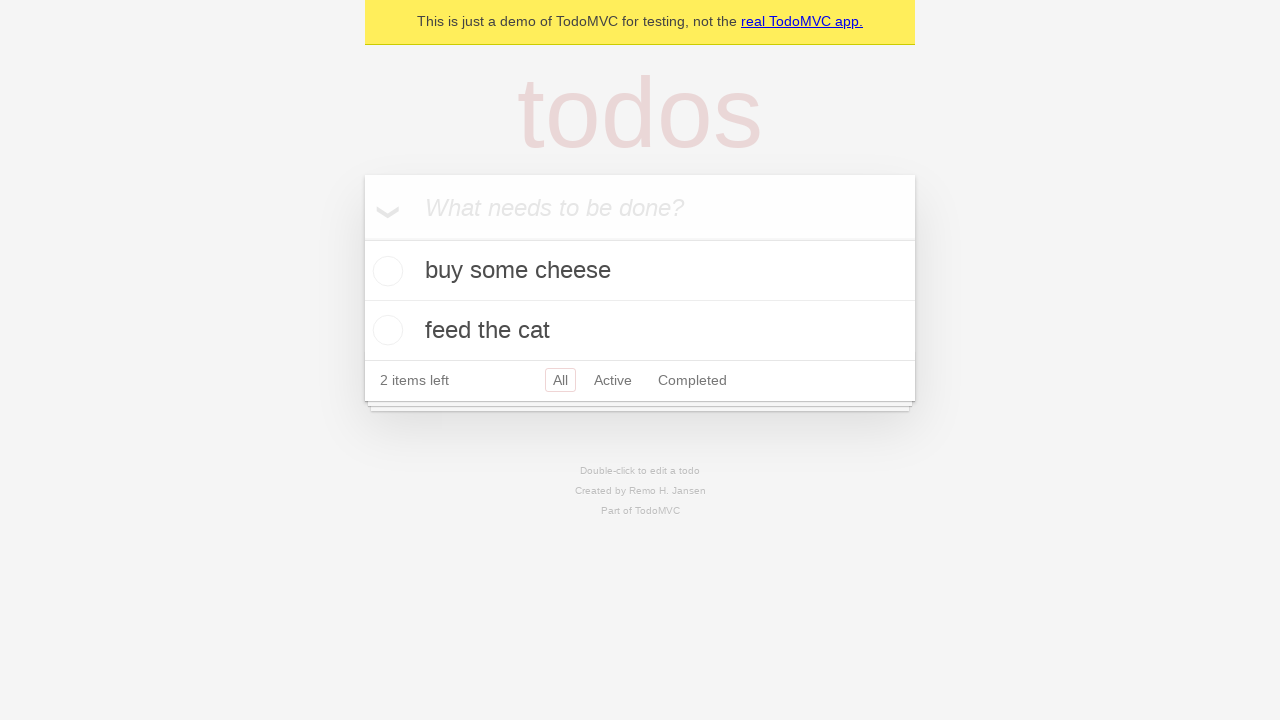

Filled todo input with 'book a doctors appointment' on internal:attr=[placeholder="What needs to be done?"i]
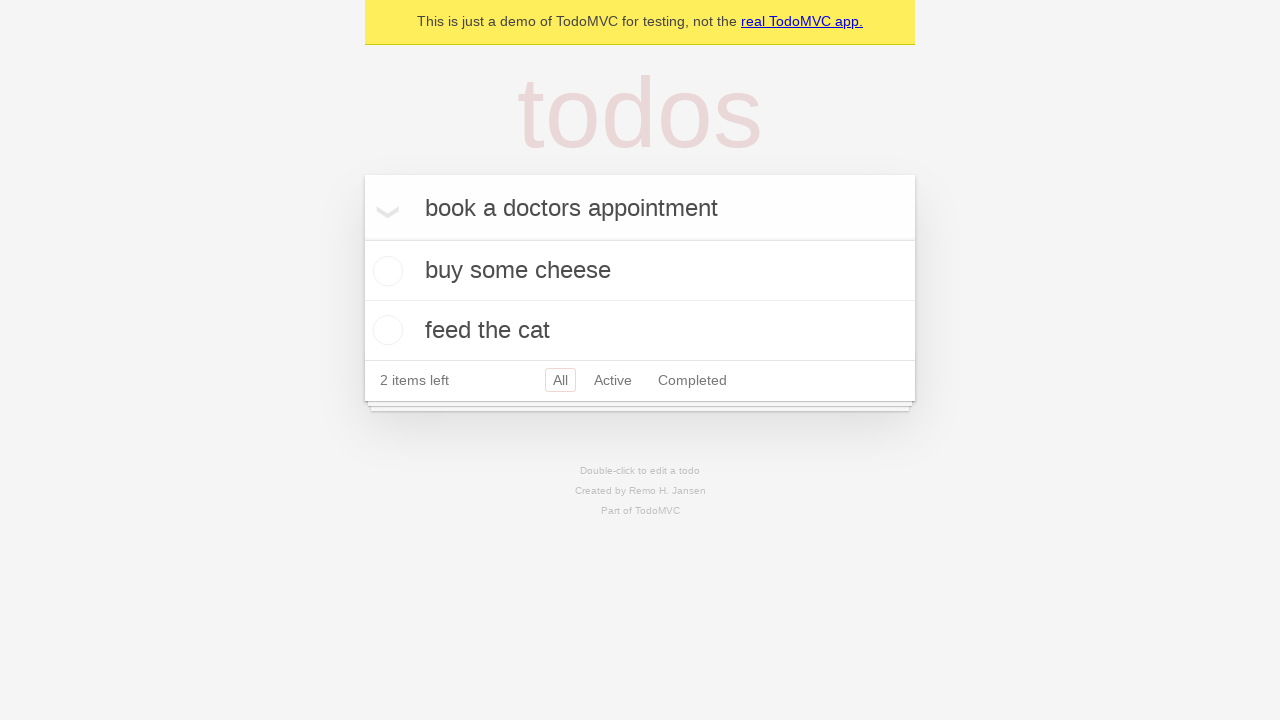

Pressed Enter to create todo item 'book a doctors appointment' on internal:attr=[placeholder="What needs to be done?"i]
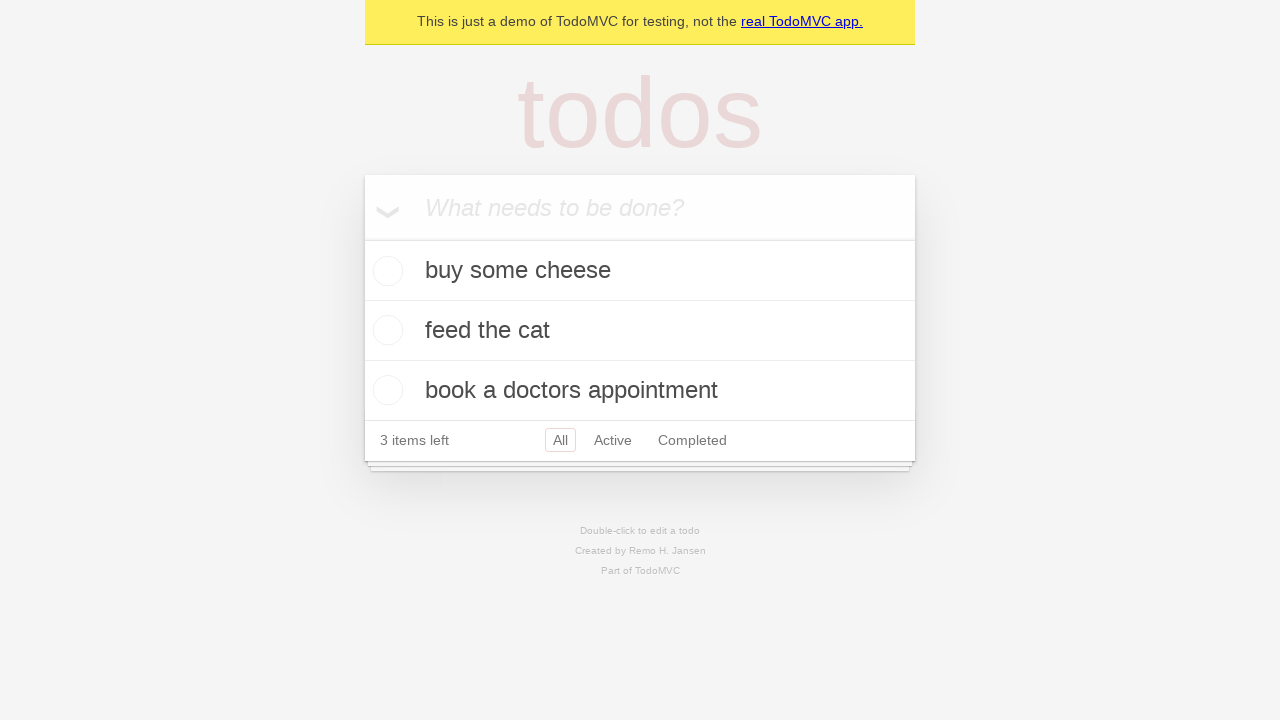

Verified that '3 items left' text is visible, confirming all 3 todos were created
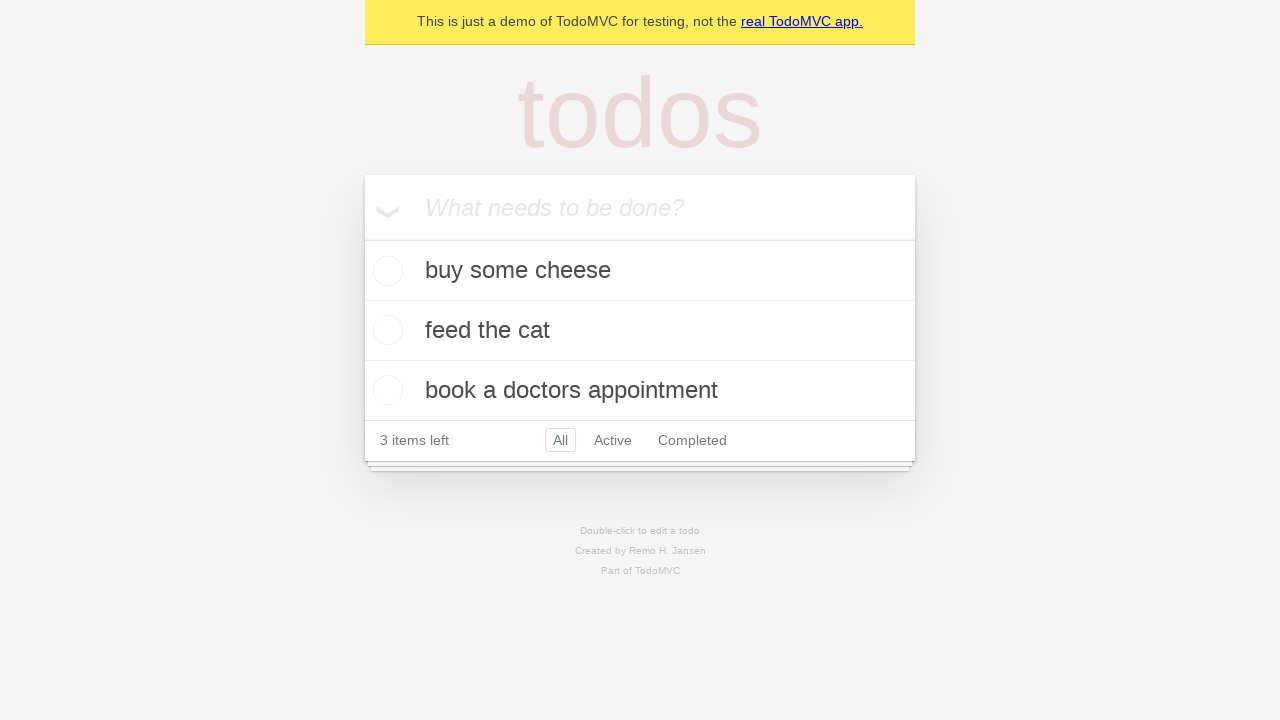

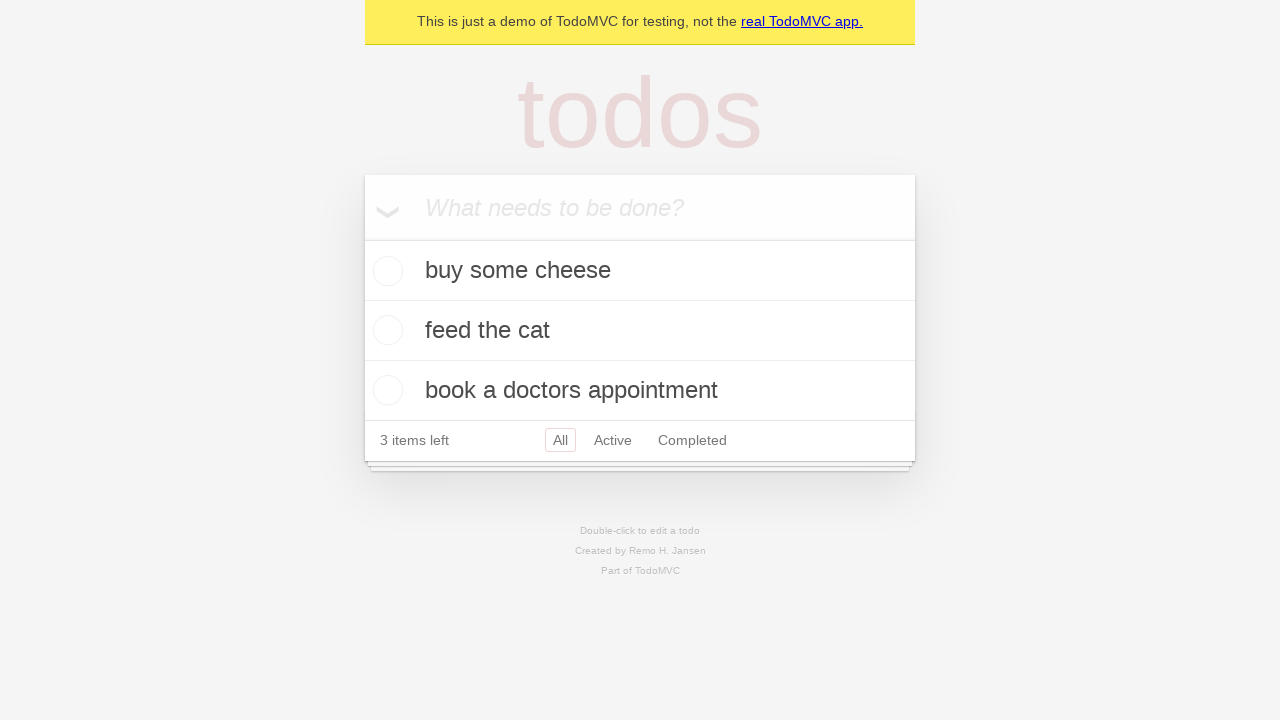